Tests alert handling functionality by triggering alerts with different names and accepting/dismissing them

Starting URL: https://rahulshettyacademy.com/AutomationPractice/

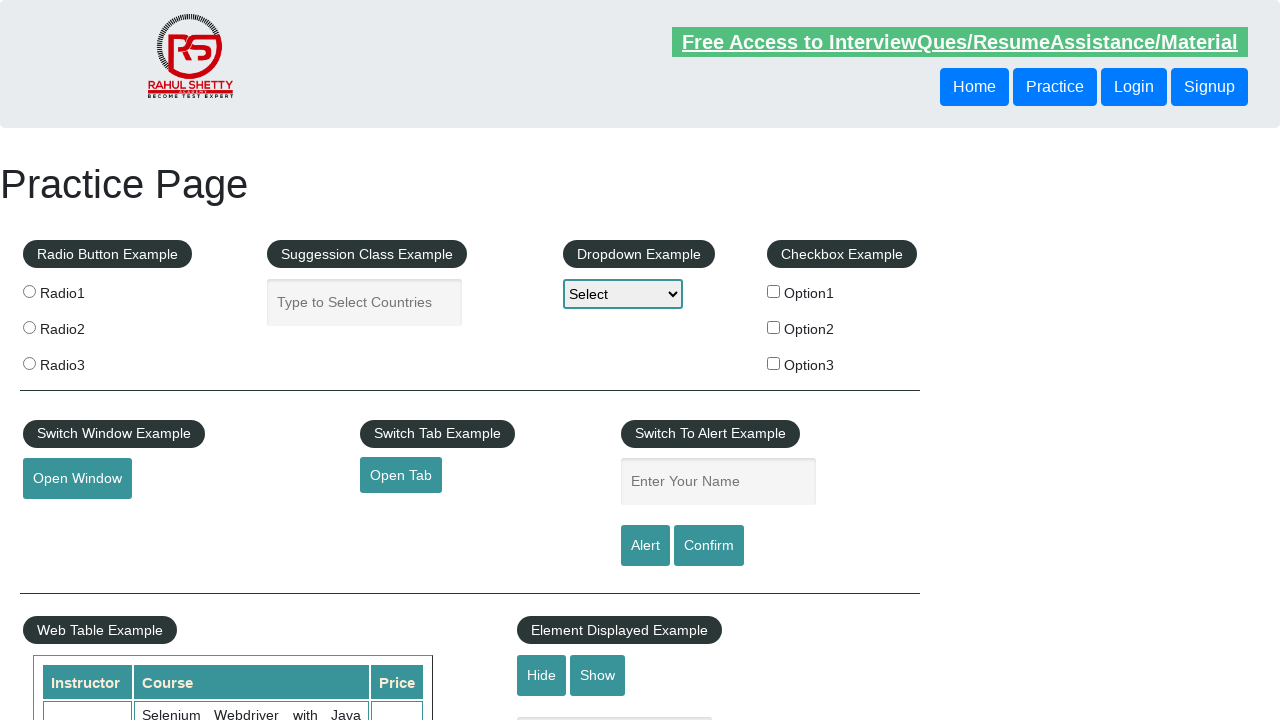

Filled name field with 'aish' on #name
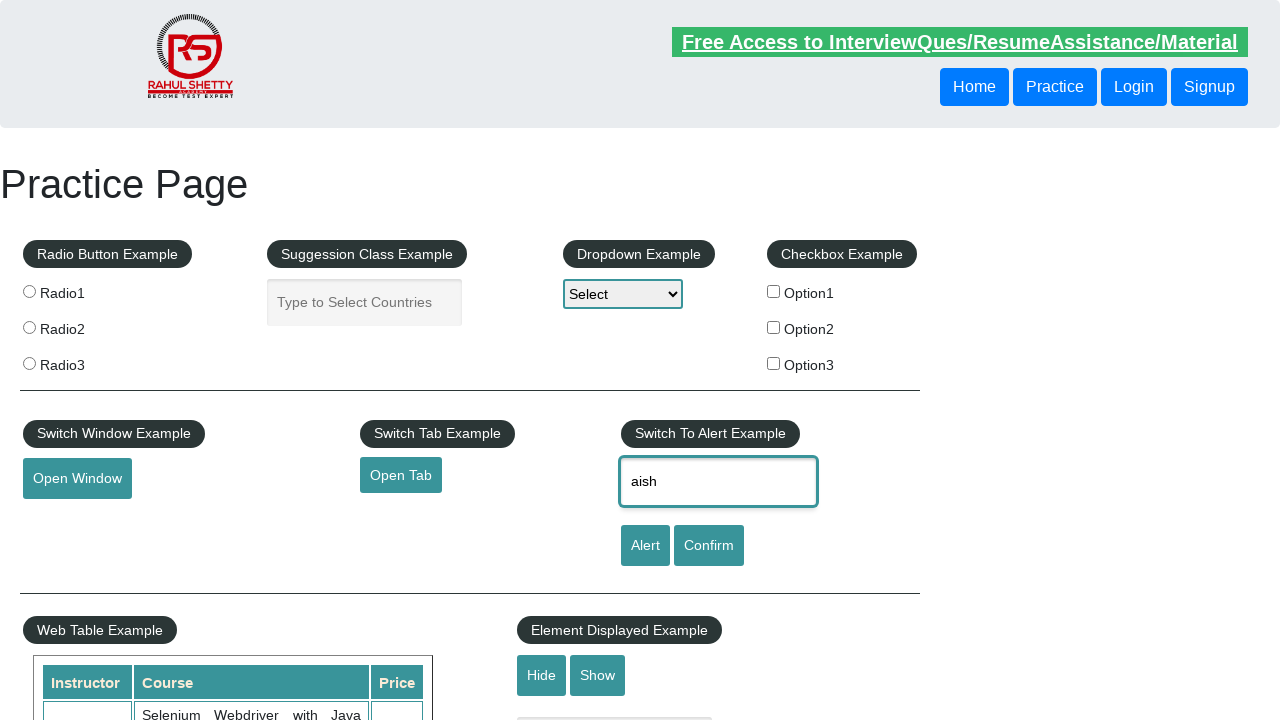

Clicked alert button to trigger first alert at (645, 546) on #alertbtn
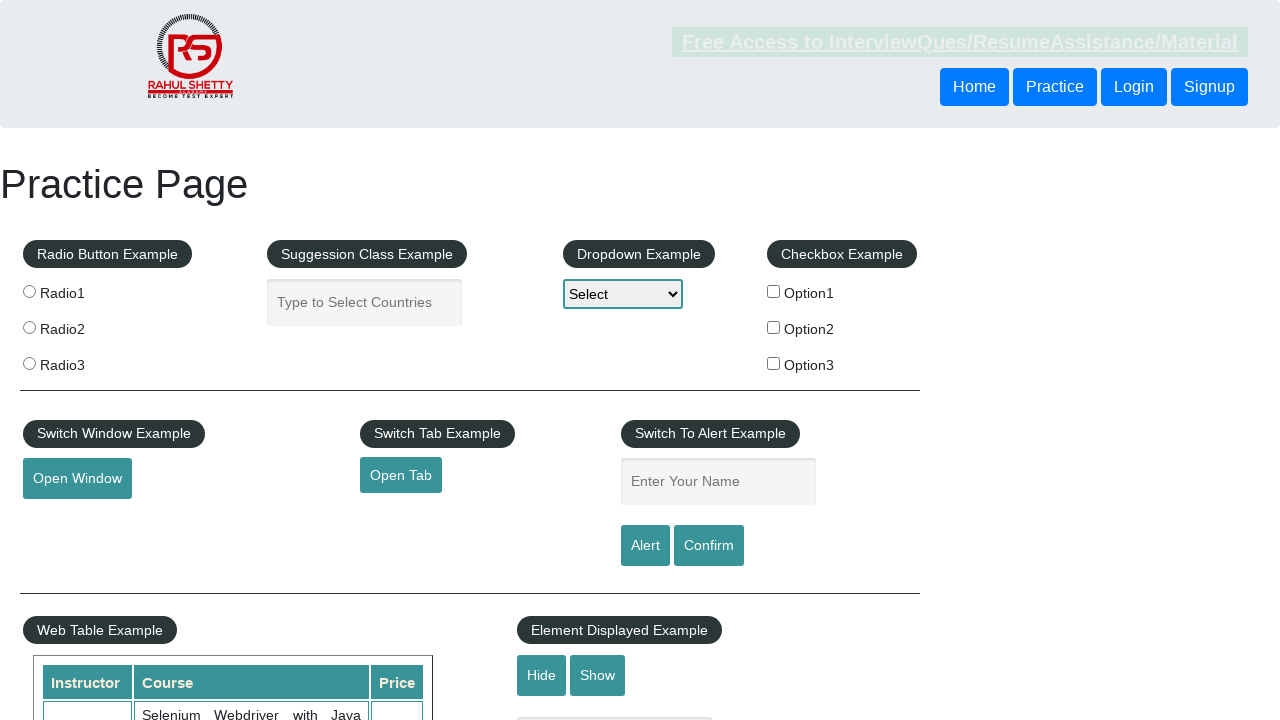

Set up dialog handler to accept alert
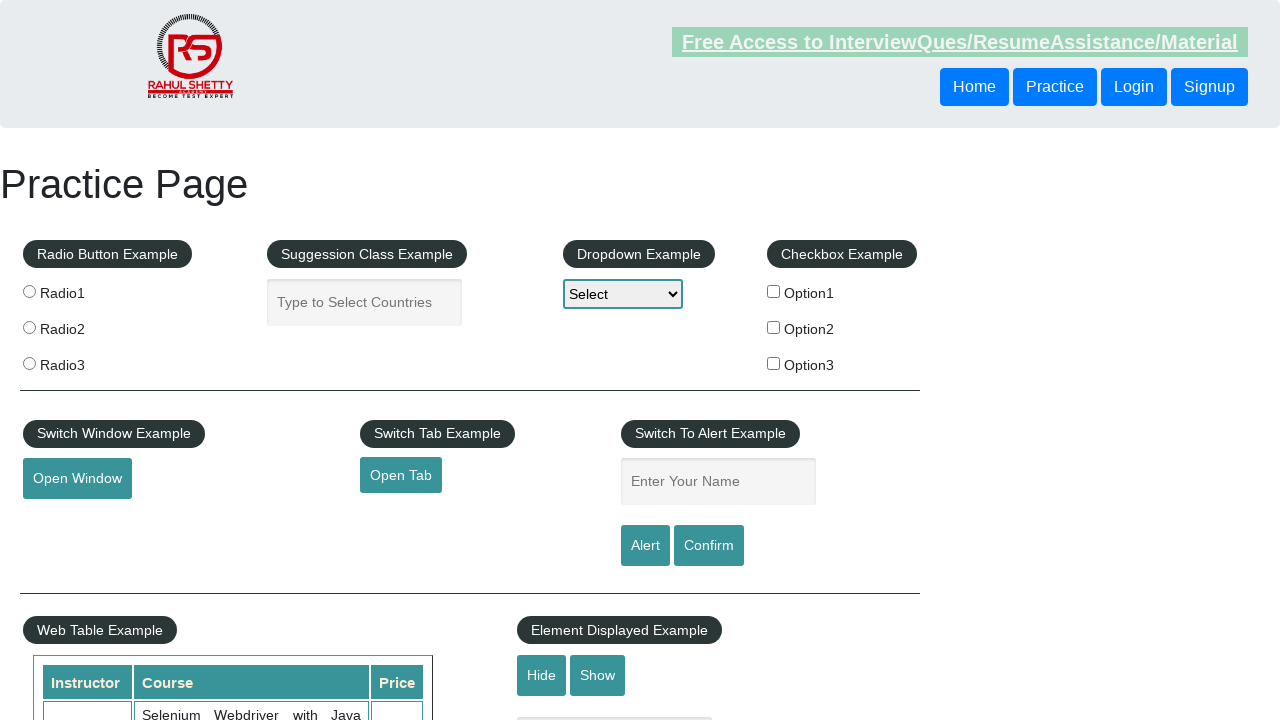

Filled name field with 'pp' on #name
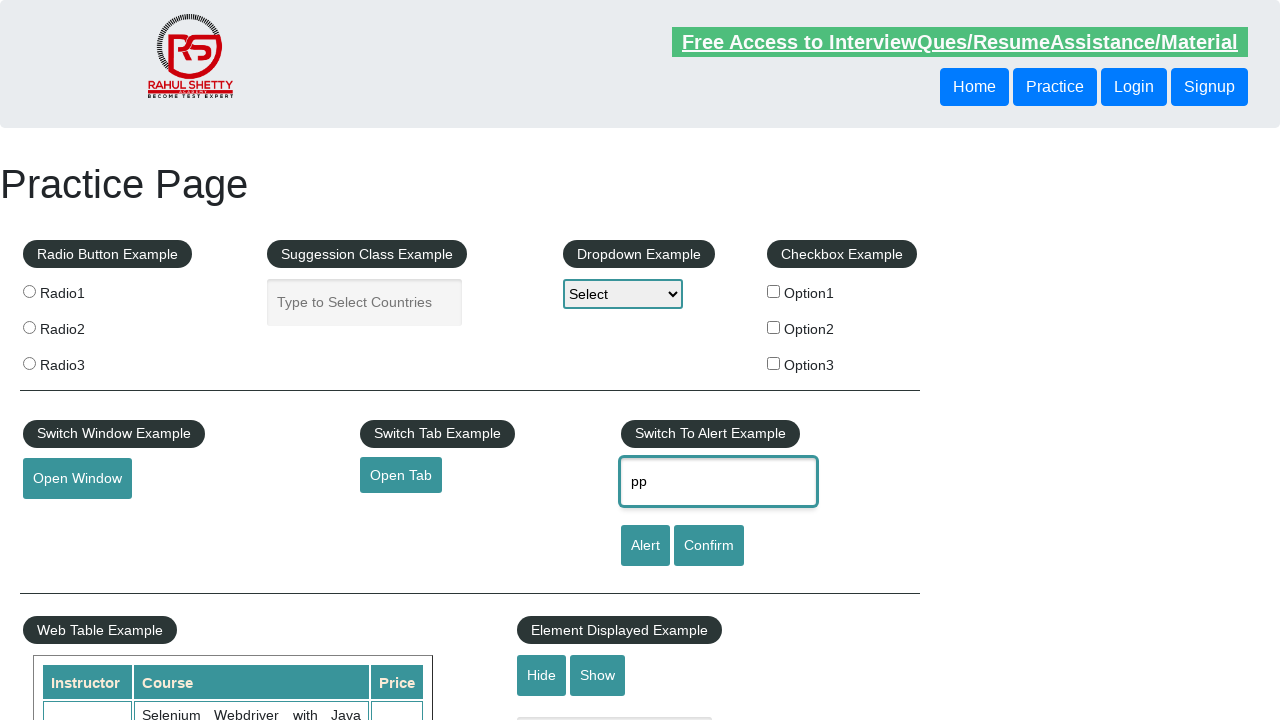

Clicked confirmation button to trigger confirmation dialog at (709, 546) on #confirmbtn
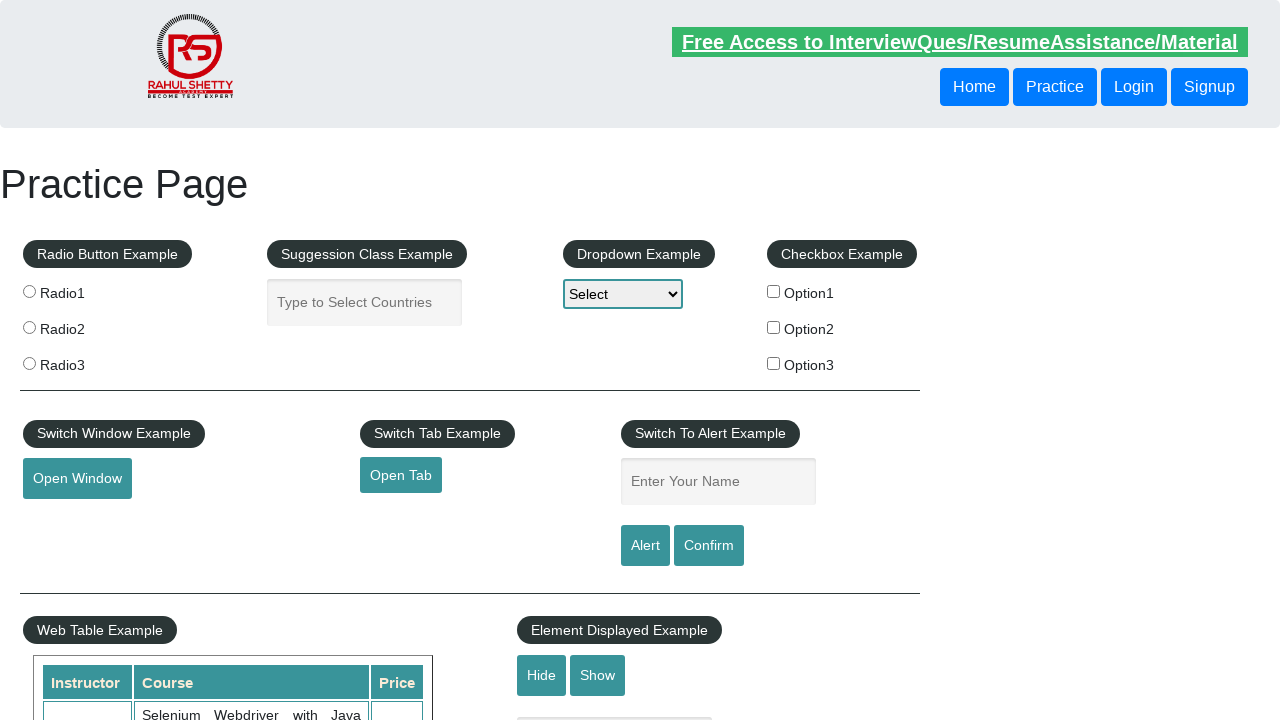

Set up dialog handler to dismiss confirmation dialog
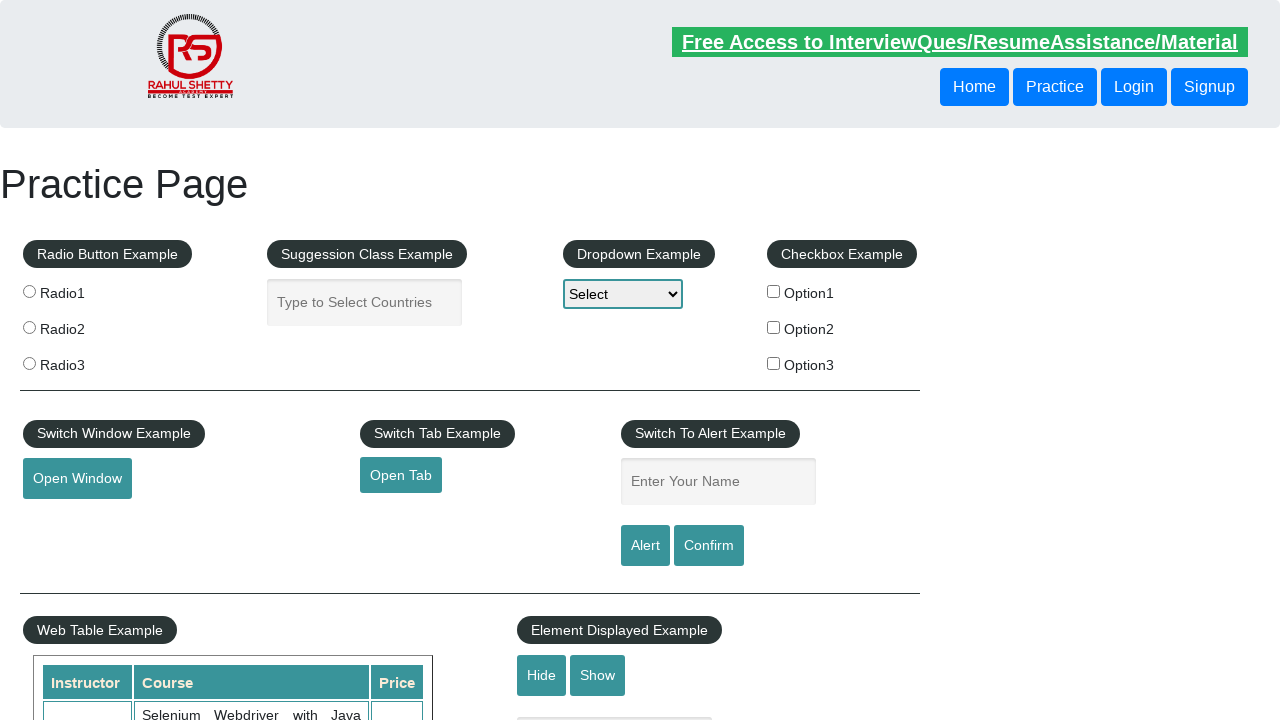

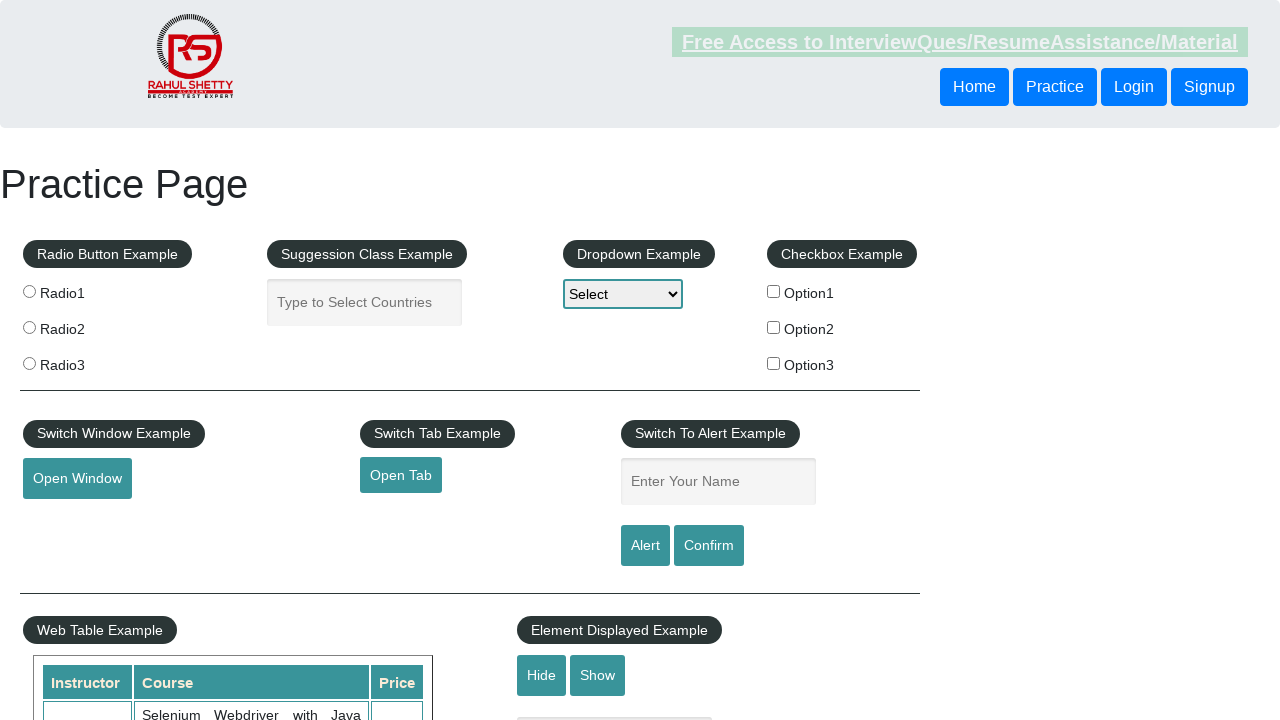